Tests that clicking Clear completed removes completed items from the list.

Starting URL: https://demo.playwright.dev/todomvc

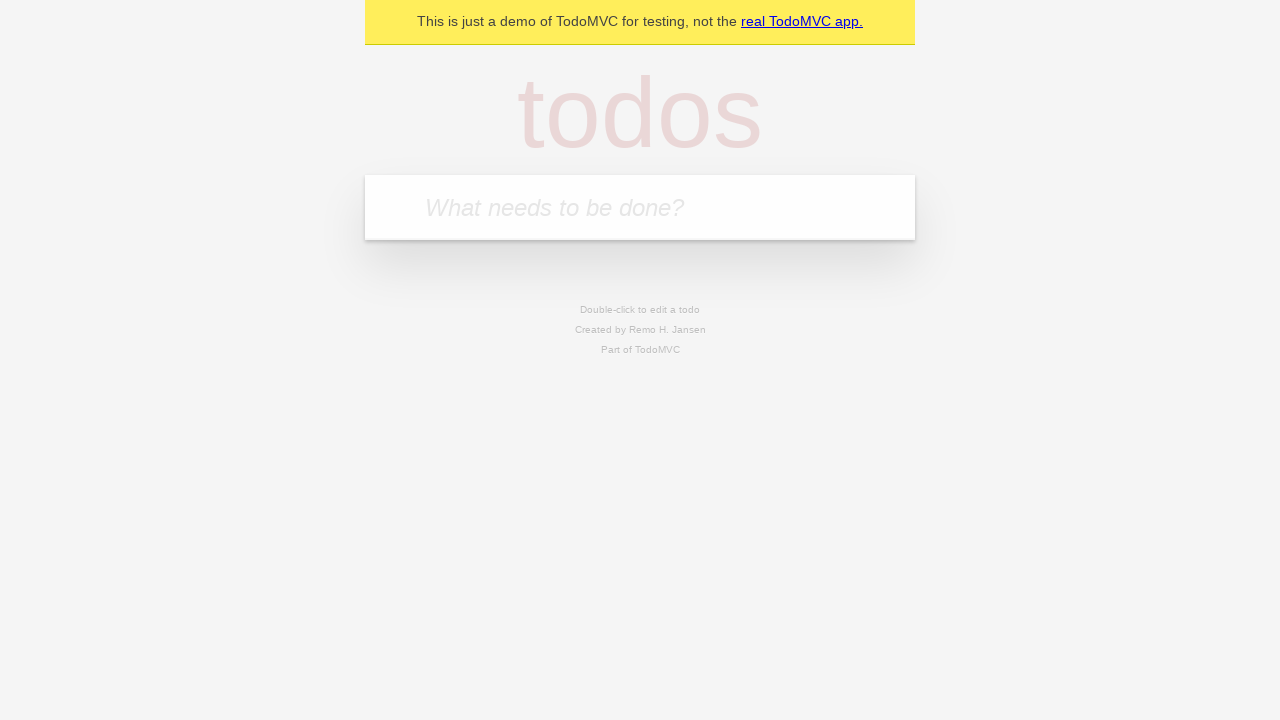

Filled new todo field with 'buy some cheese' on .new-todo
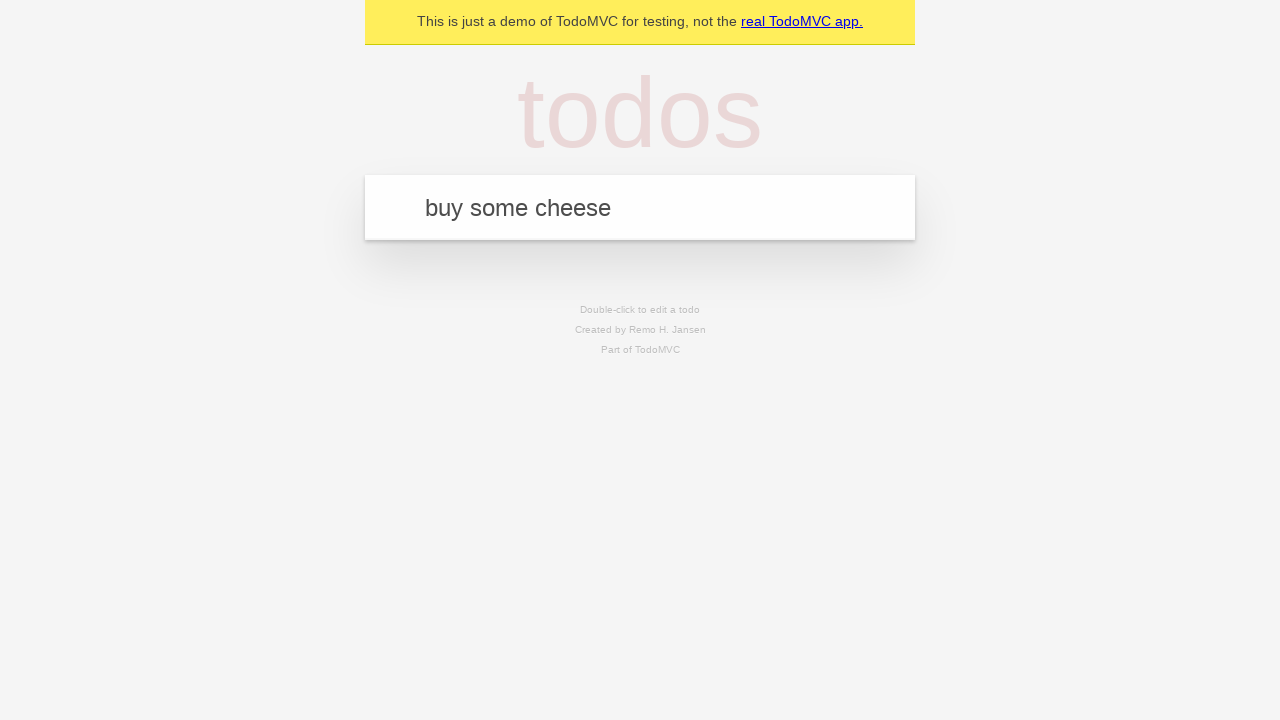

Pressed Enter to add first todo item on .new-todo
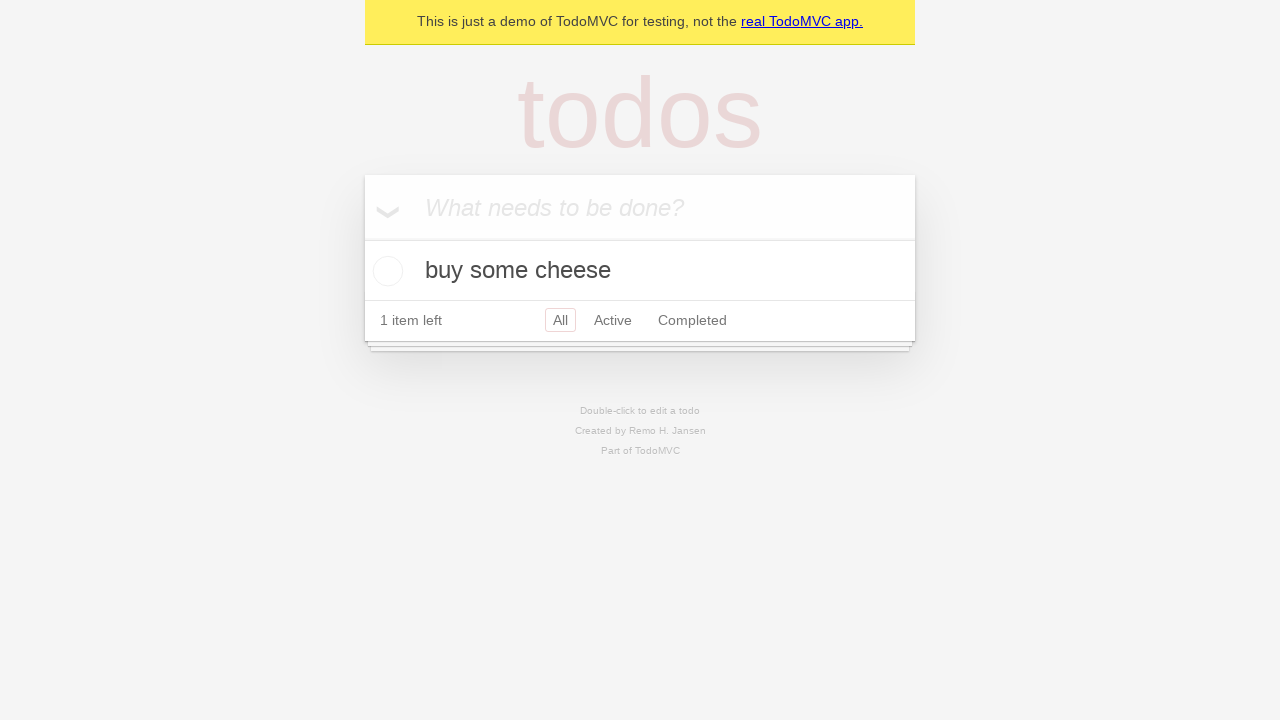

Filled new todo field with 'feed the cat' on .new-todo
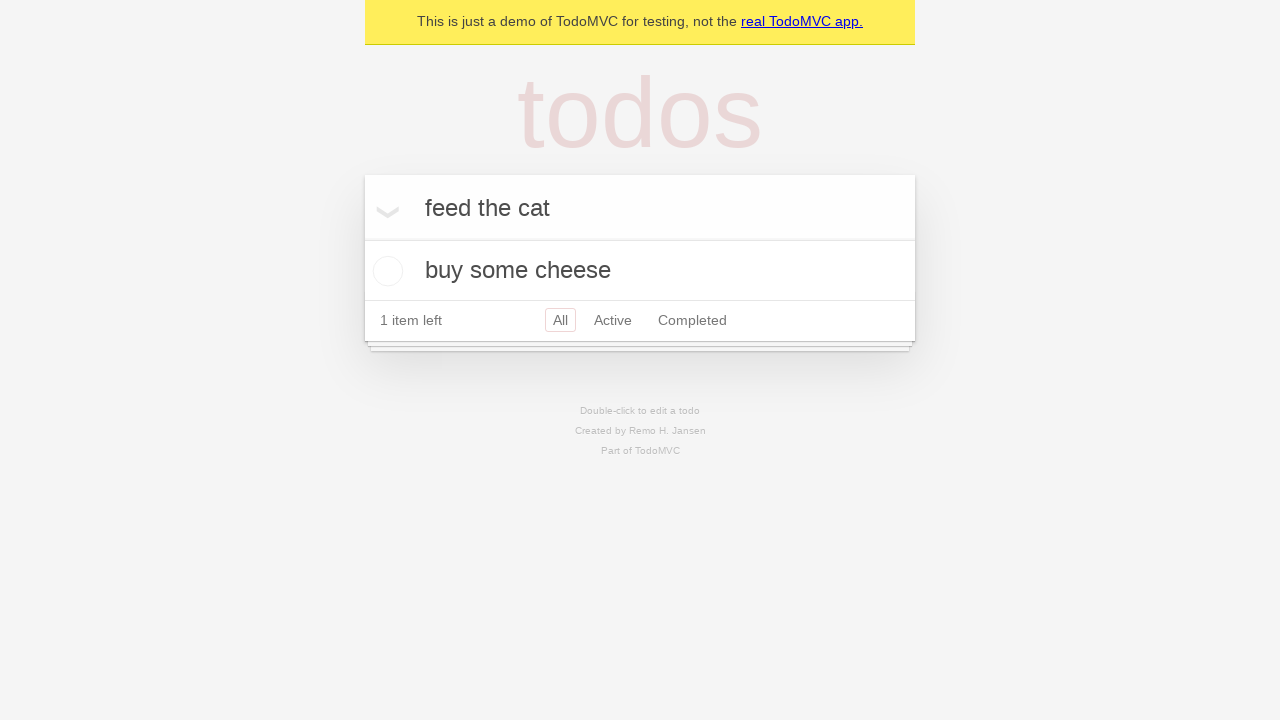

Pressed Enter to add second todo item on .new-todo
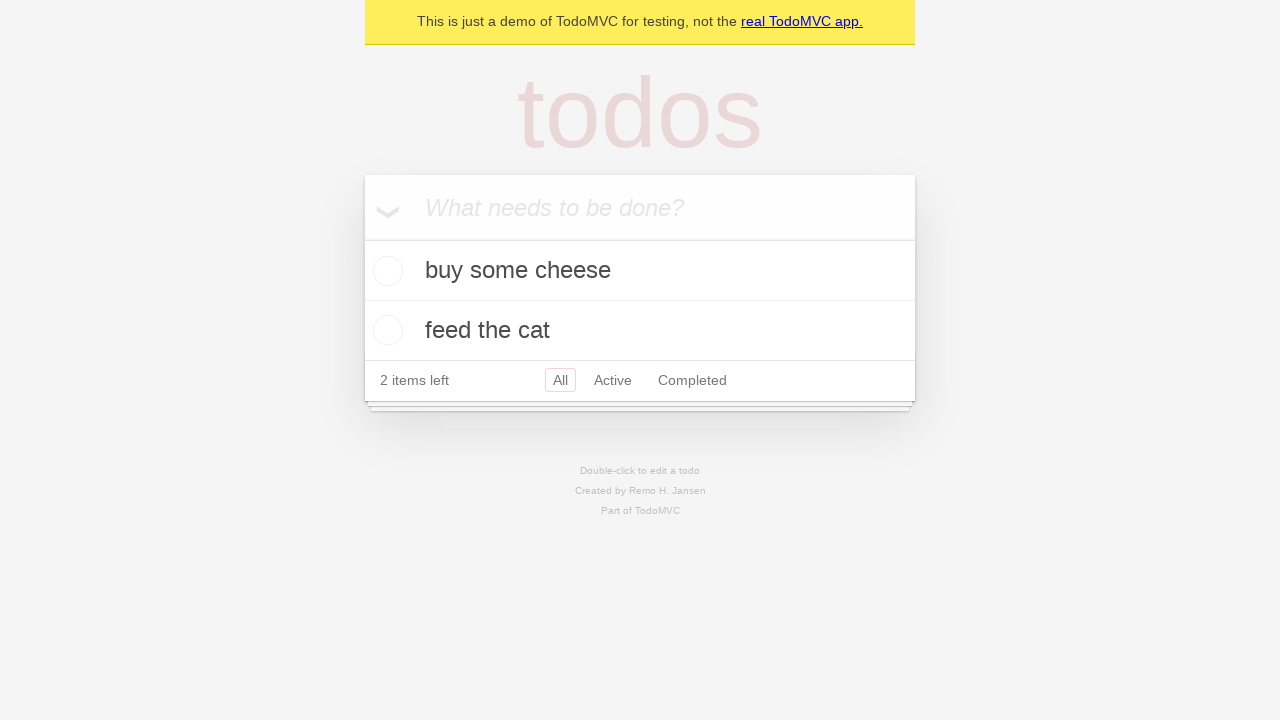

Filled new todo field with 'book a doctors appointment' on .new-todo
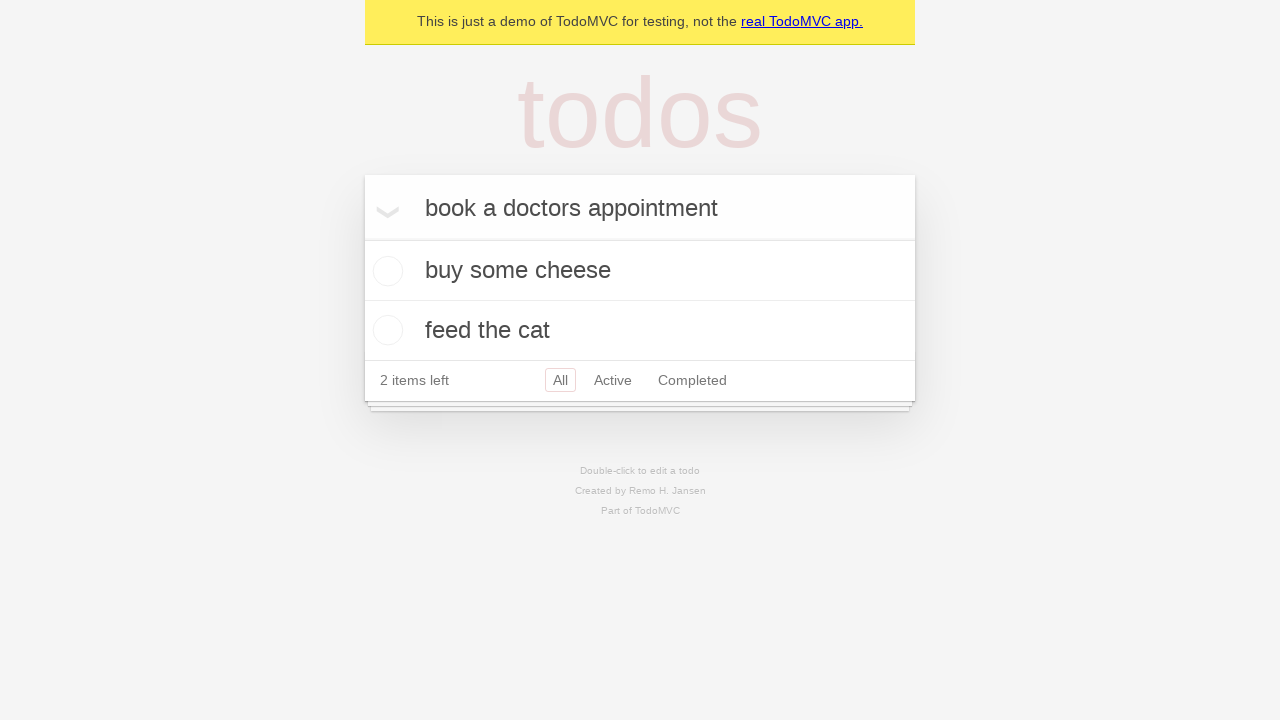

Pressed Enter to add third todo item on .new-todo
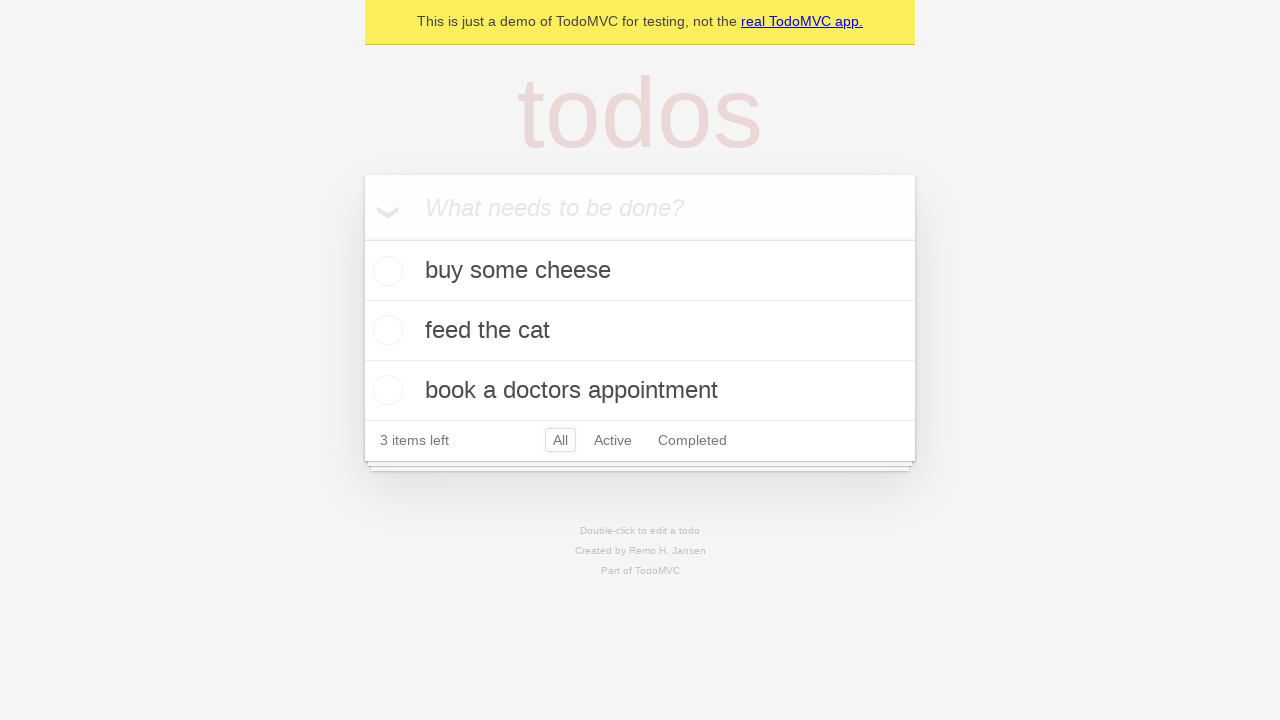

Waited for all 3 todo items to be added to the list
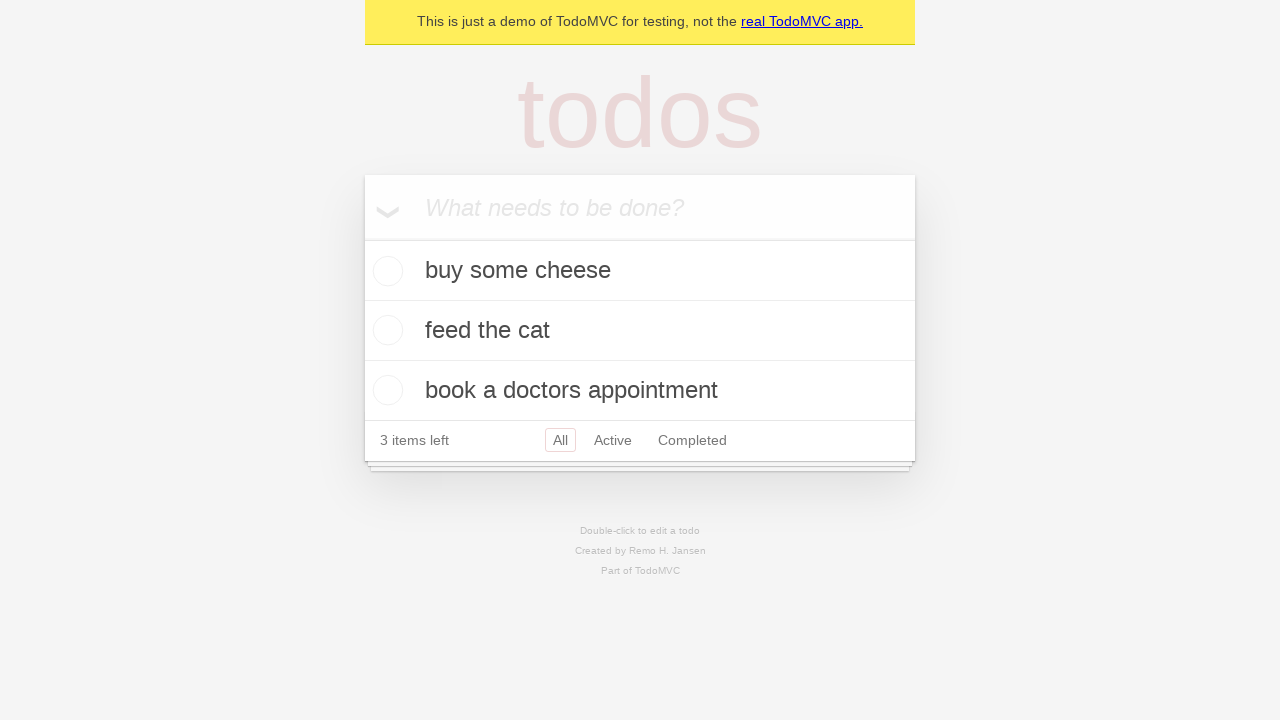

Checked the second todo item to mark it as completed at (385, 330) on .todo-list li >> nth=1 >> .toggle
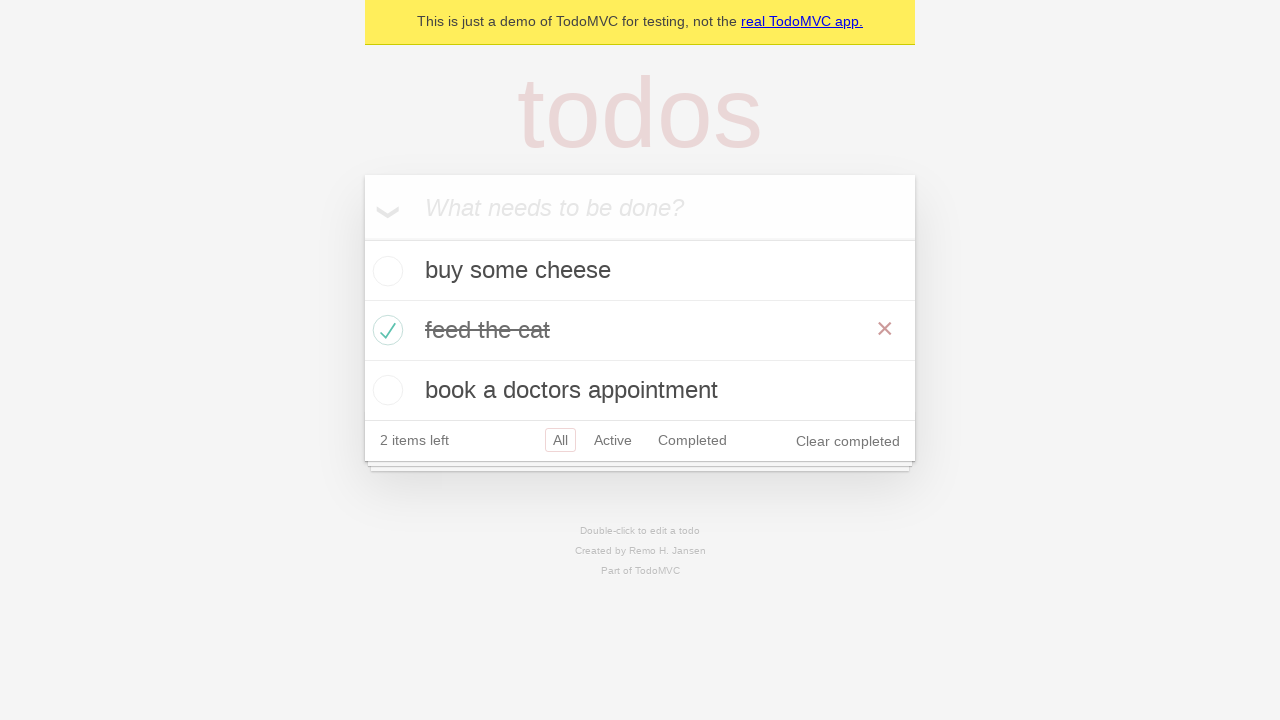

Clicked 'Clear completed' button to remove completed items at (848, 441) on .clear-completed
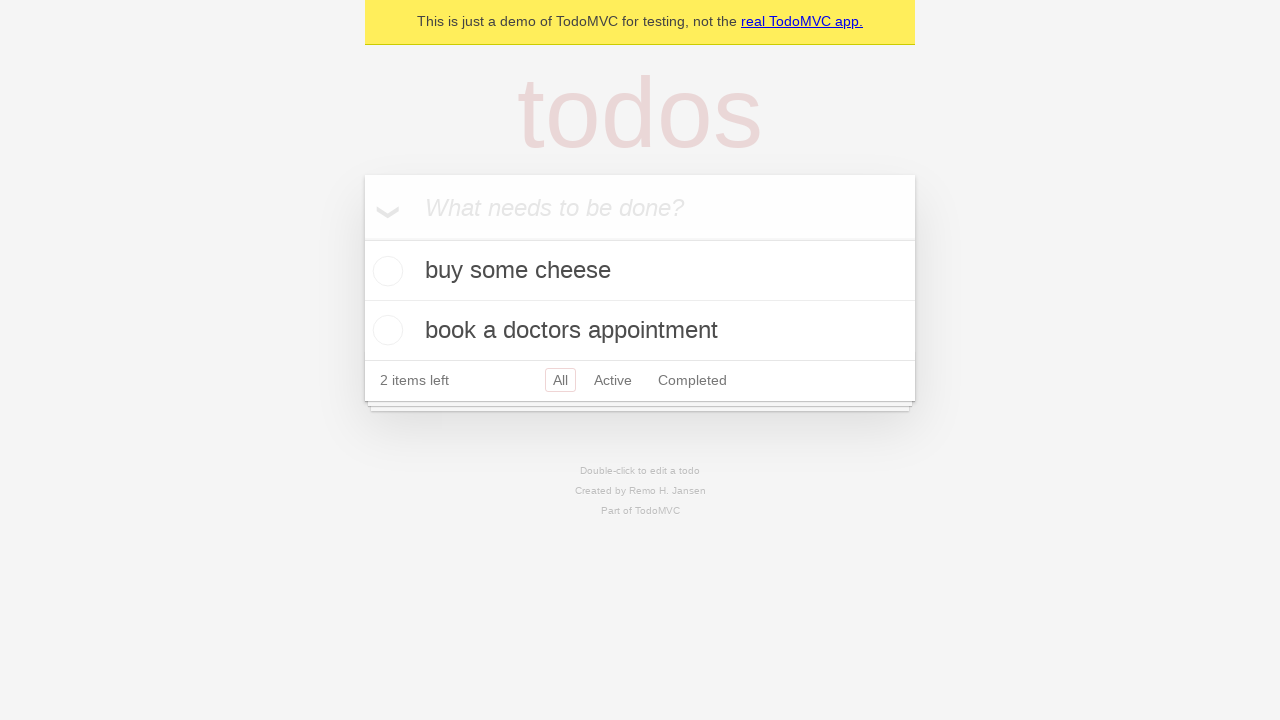

Waited for completed item to be removed, leaving 2 items in the list
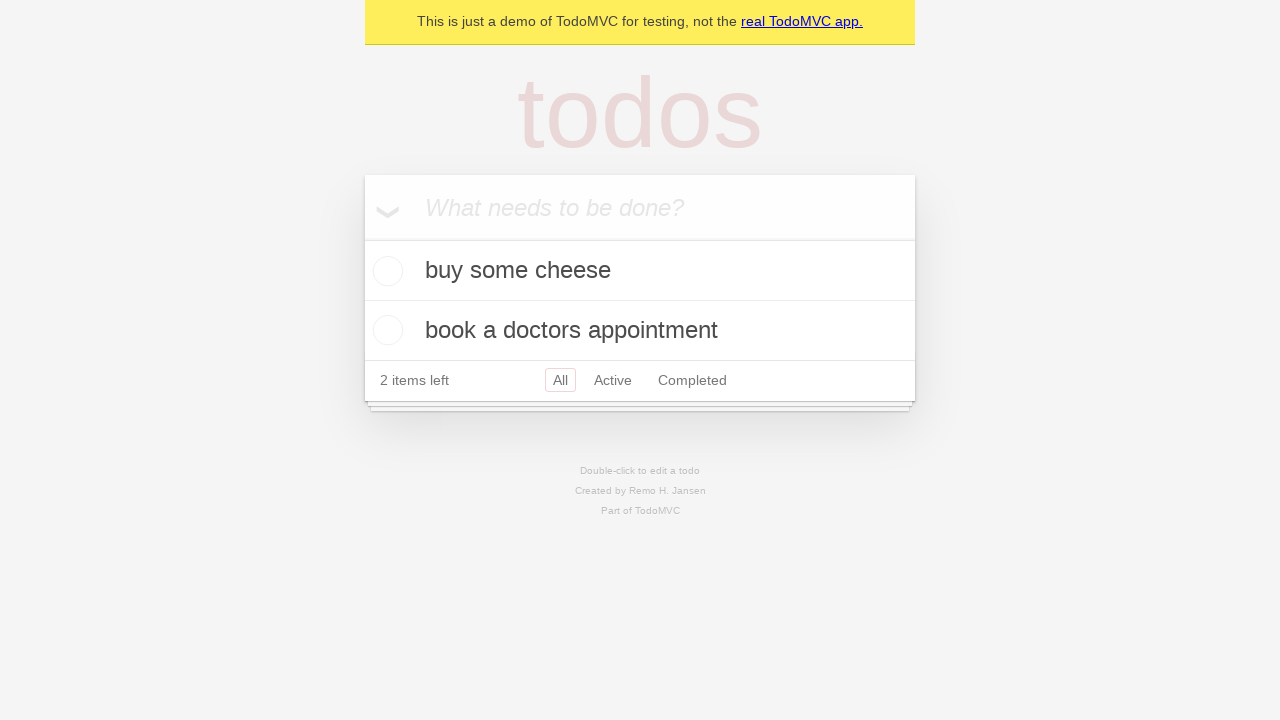

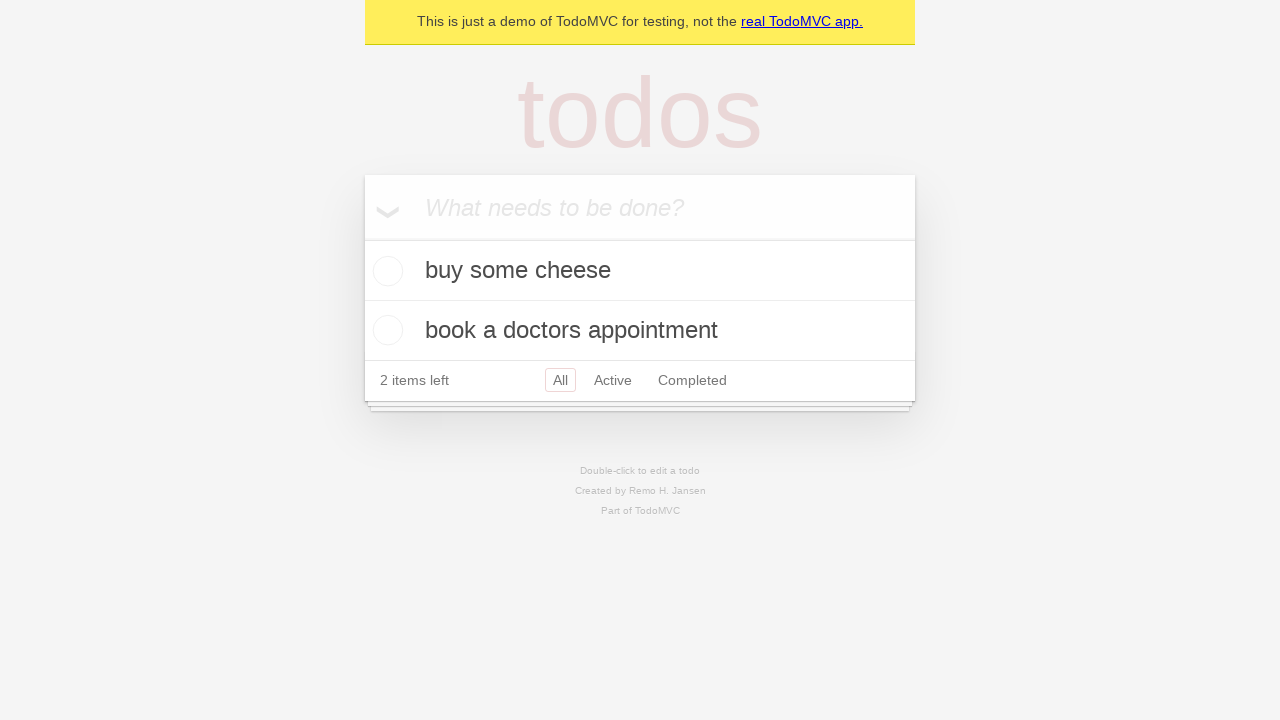